Tests prompt box interaction by clicking on an example prompt link, entering text, and accepting the prompt

Starting URL: https://www.selenium.dev/documentation/webdriver/interactions/alerts/

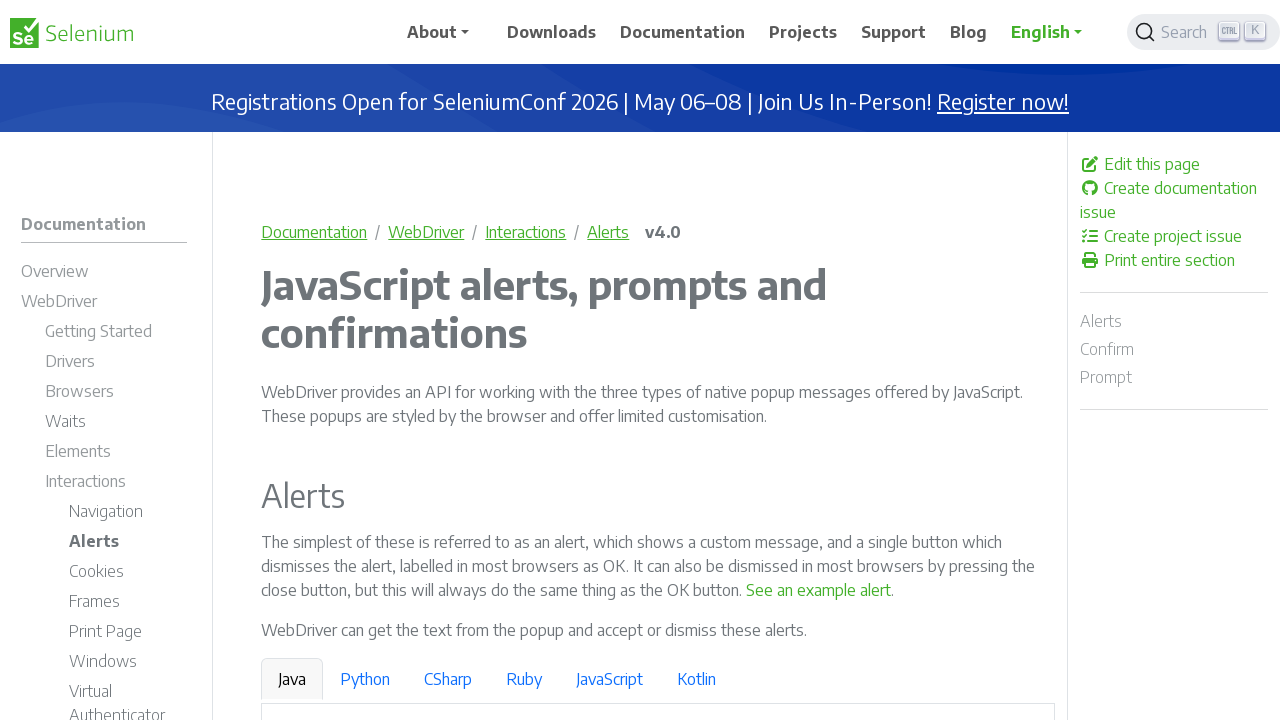

Set up dialog handler to accept prompt with 'Selenium Dev'
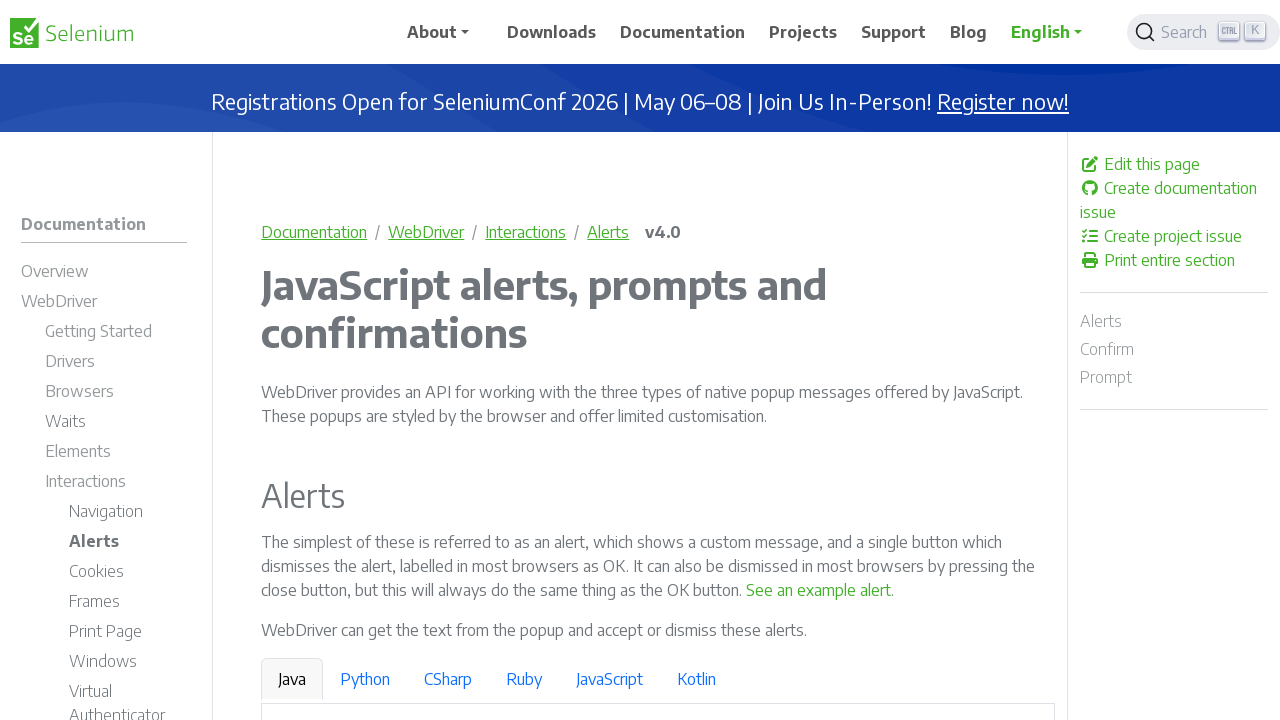

Clicked on the prompt example link at (627, 360) on xpath=/html/body/div/div[1]/div/main/div/p[6]/a
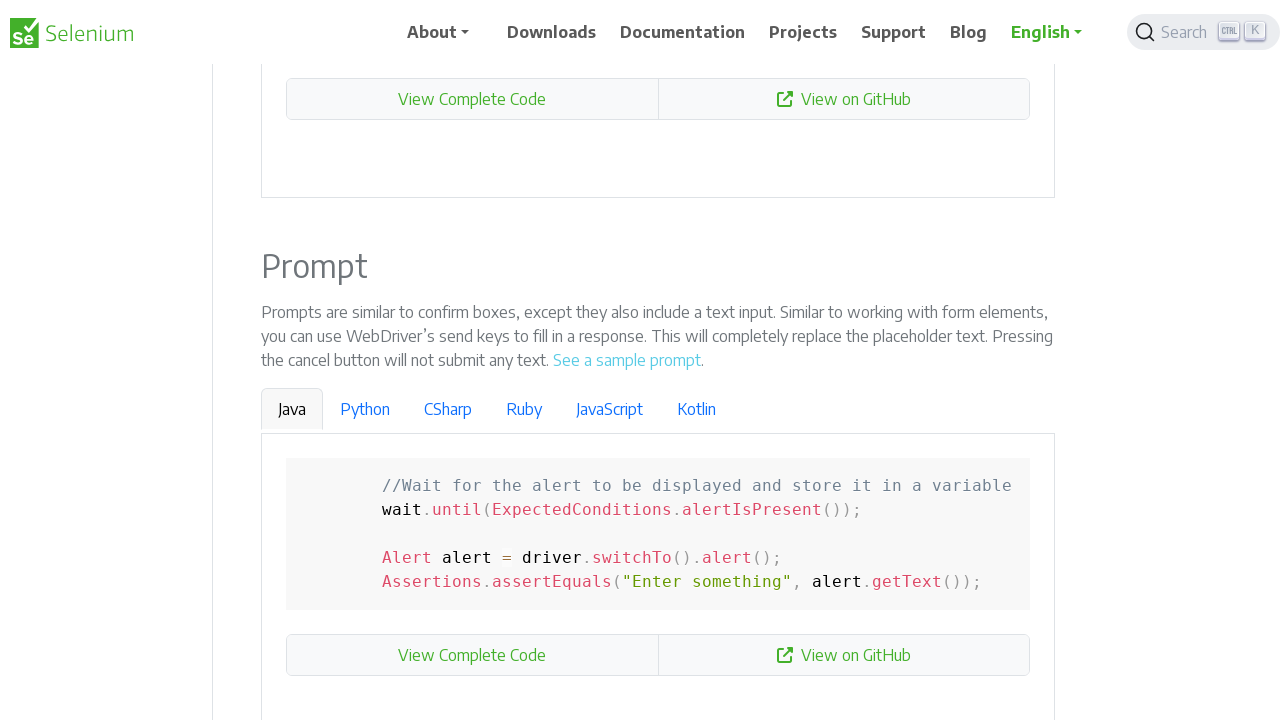

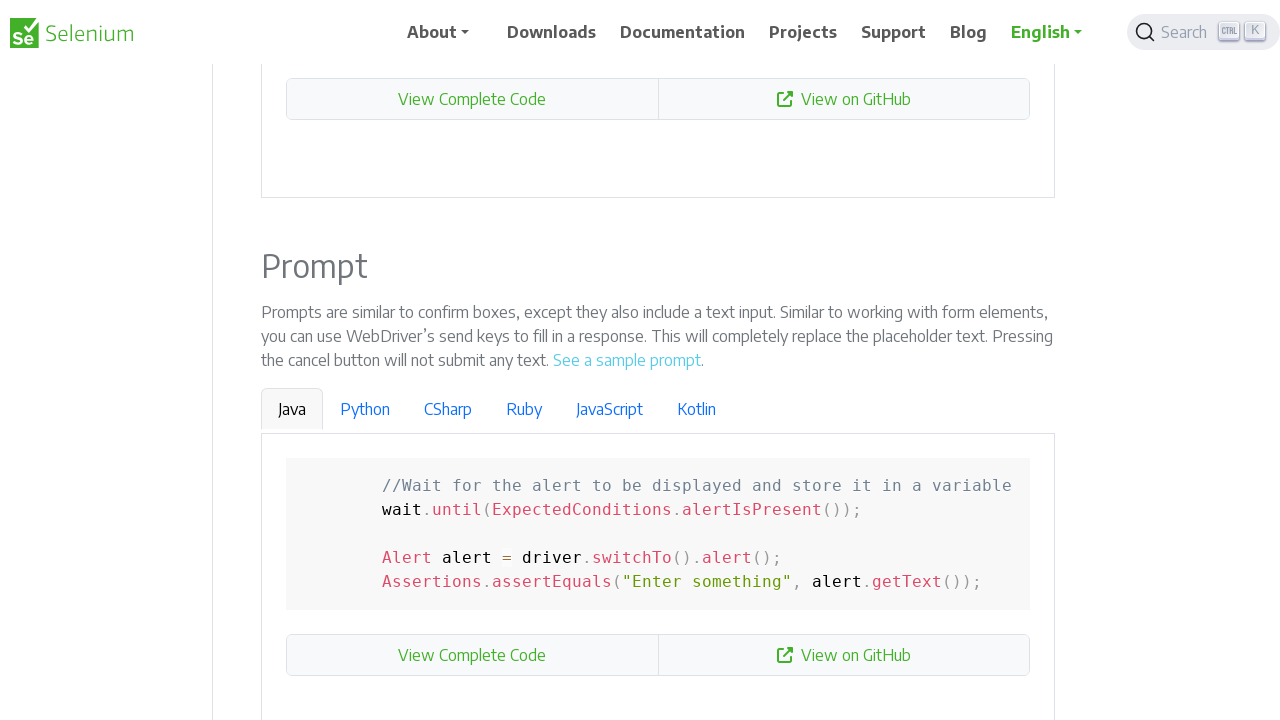